Tests a loader page by waiting for a dynamically appearing element to become visible and verifies its presence

Starting URL: https://www.automationtesting.co.uk/loadertwo.html

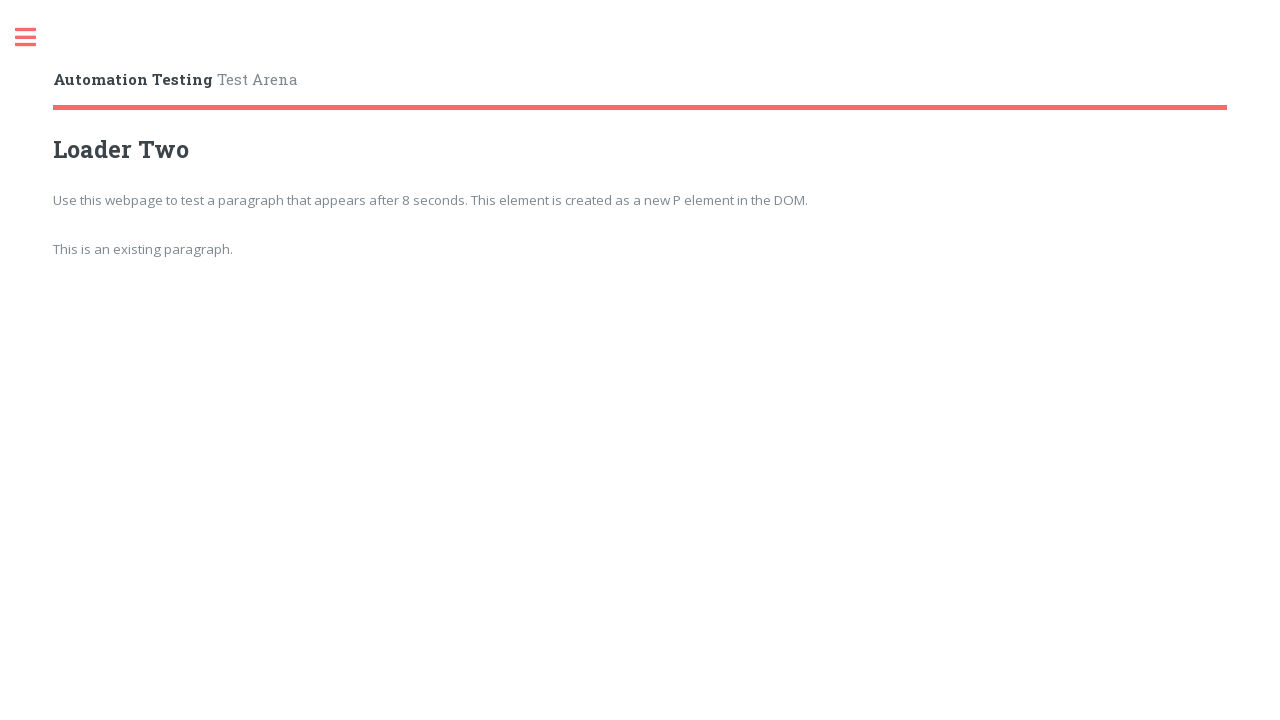

Waited for dynamically appearing element with id 'appears' to load (10 second timeout)
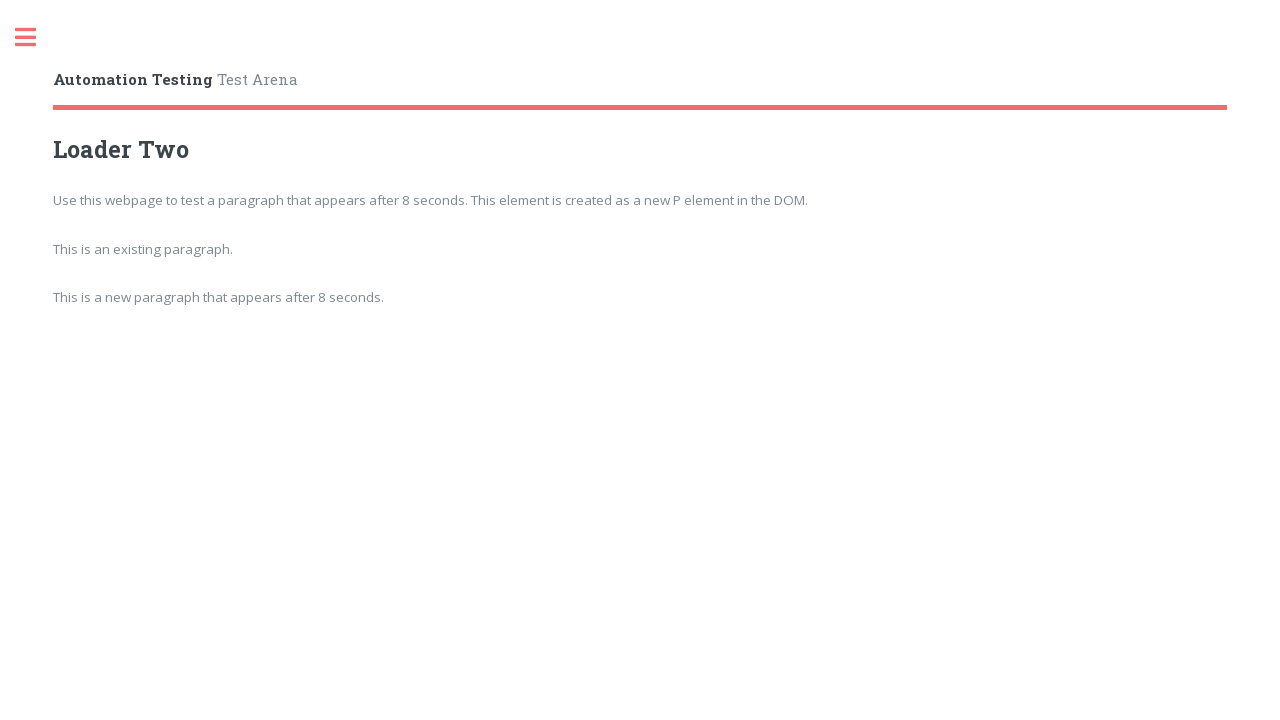

Retrieved text content from the dynamically appeared element to verify visibility
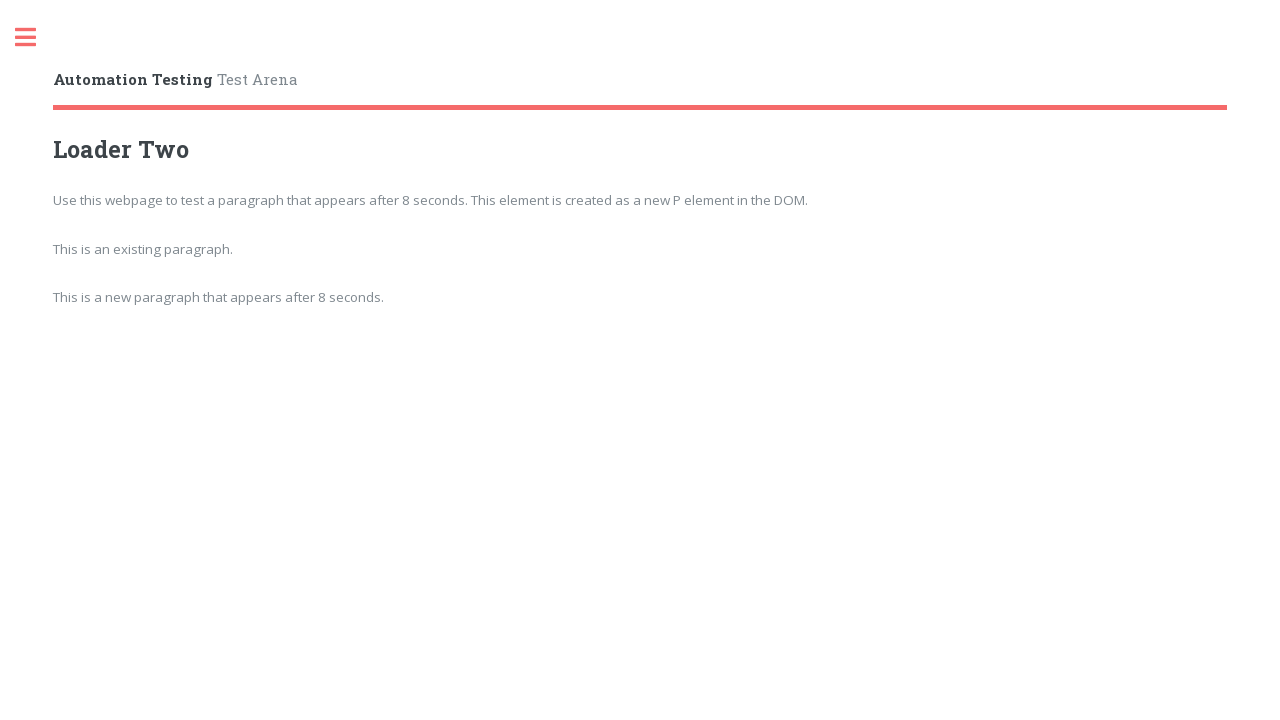

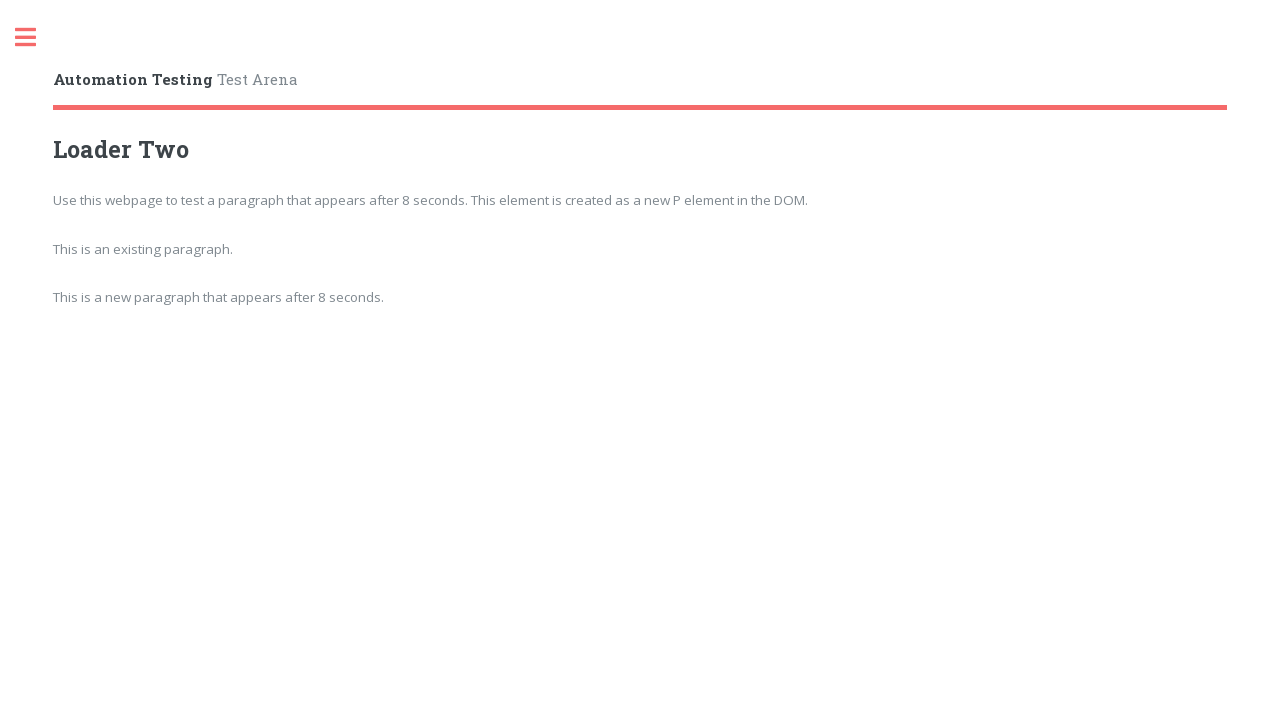